Tests date picker functionality by selecting a specific date (March 25, 2015) from a calendar widget on a dummy ticket booking form

Starting URL: https://www.dummyticket.com/dummy-ticket-for-visa-application/

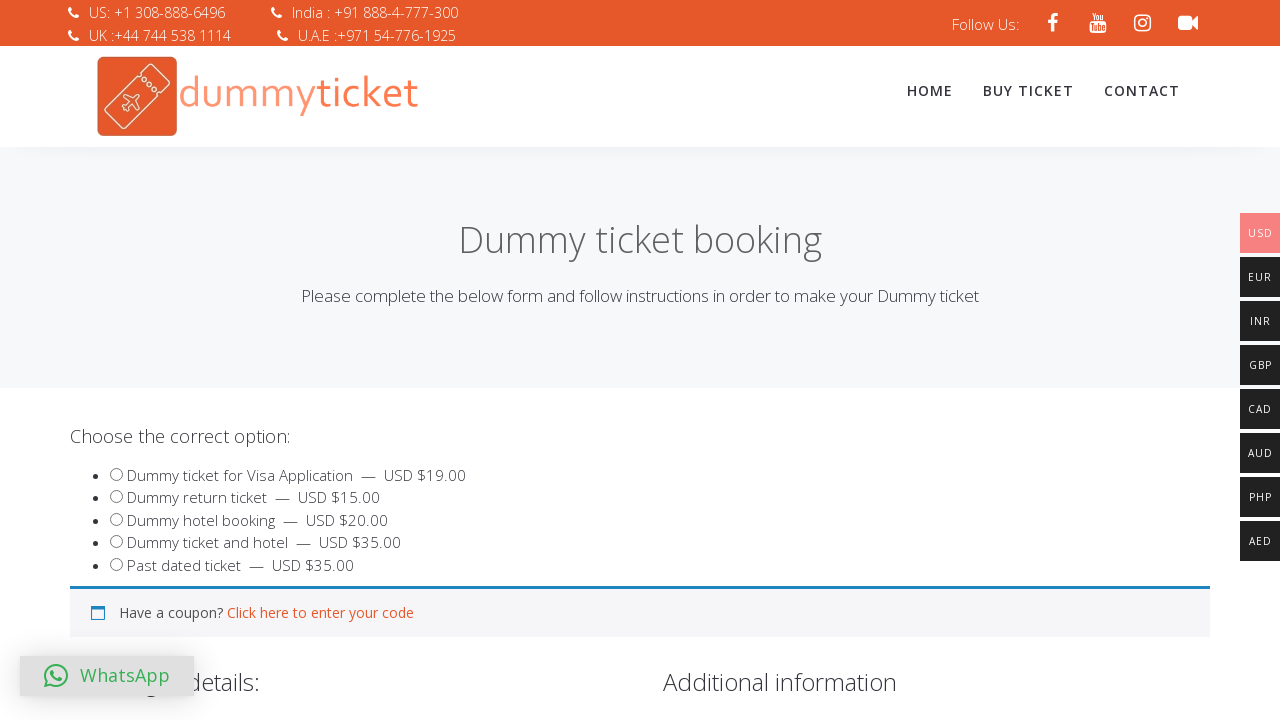

Clicked on date of birth input to open datepicker at (344, 360) on input#dob
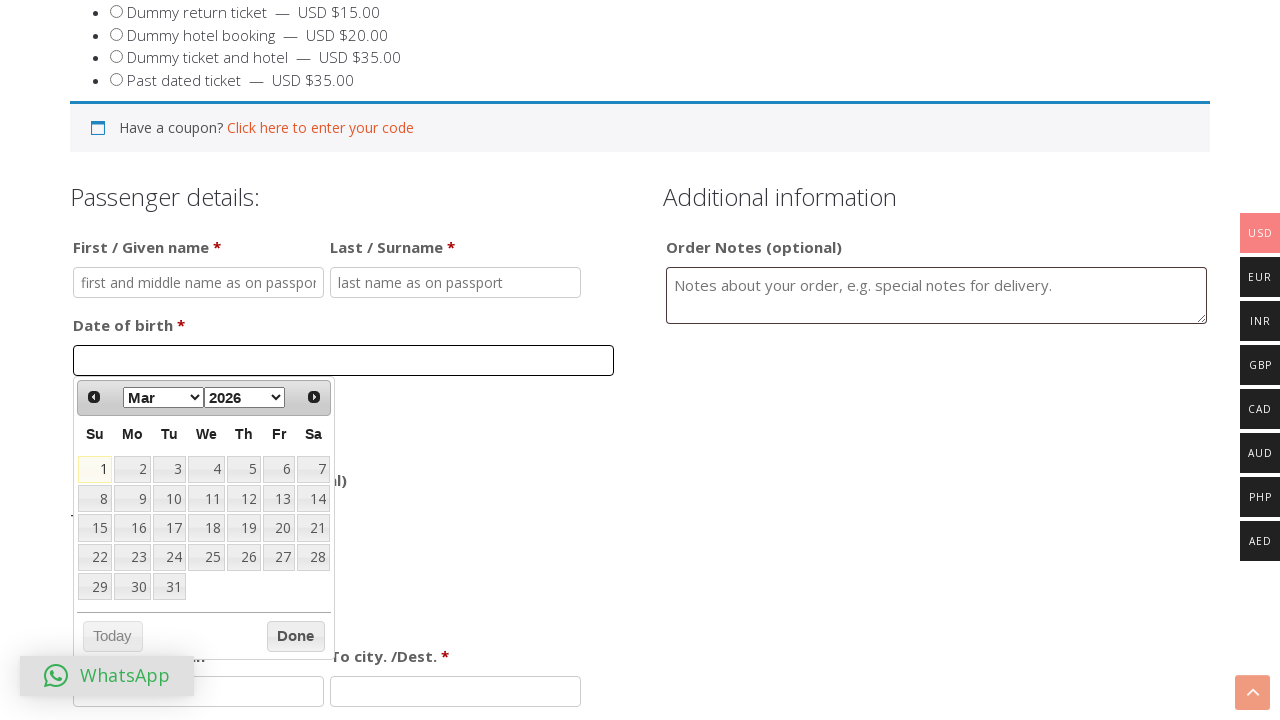

Selected March from month dropdown on select[data-handler='selectMonth']
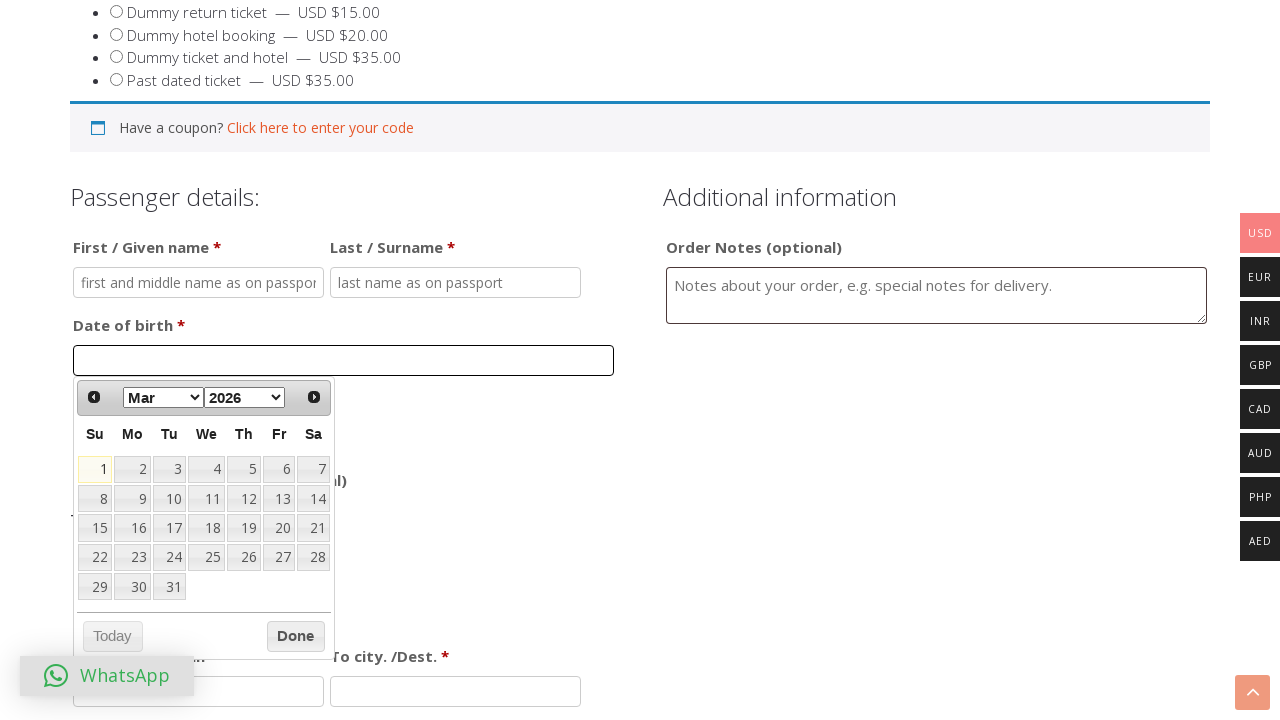

Selected 2015 from year dropdown on select[data-handler='selectYear']
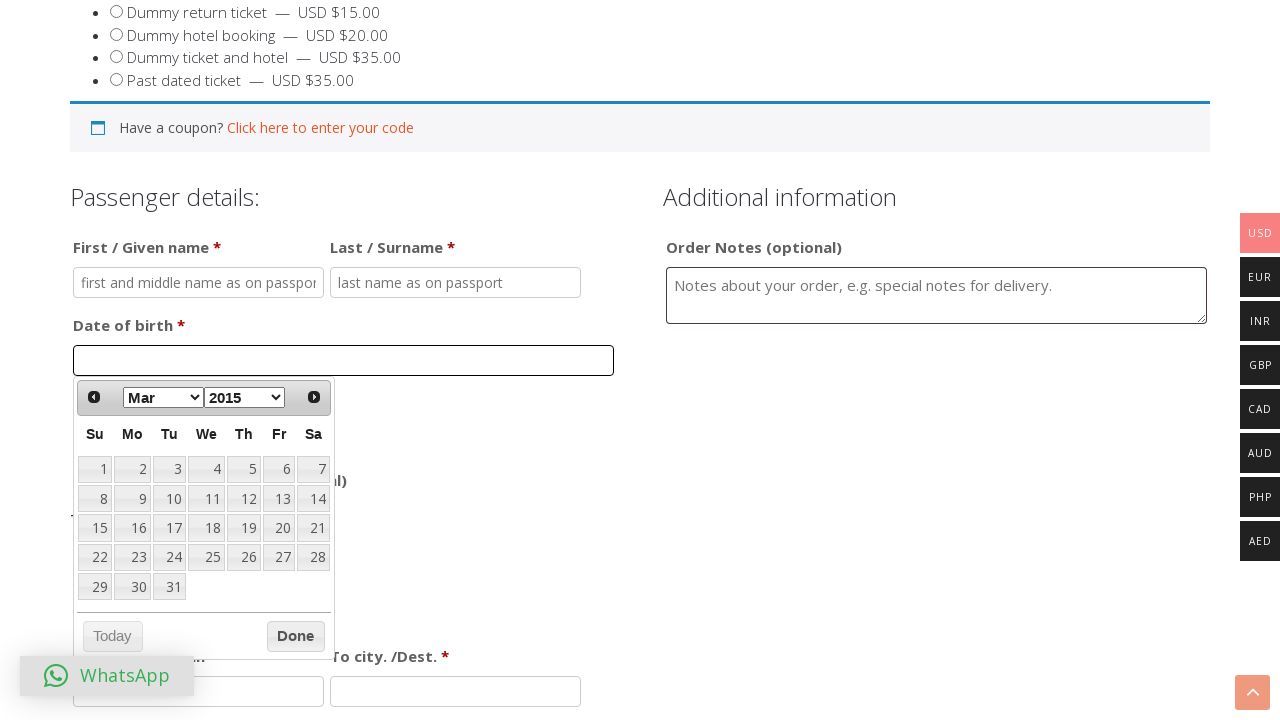

Clicked on day 25 in calendar to select March 25, 2015 at (206, 557) on table.ui-datepicker-calendar tbody a[data-date='25']
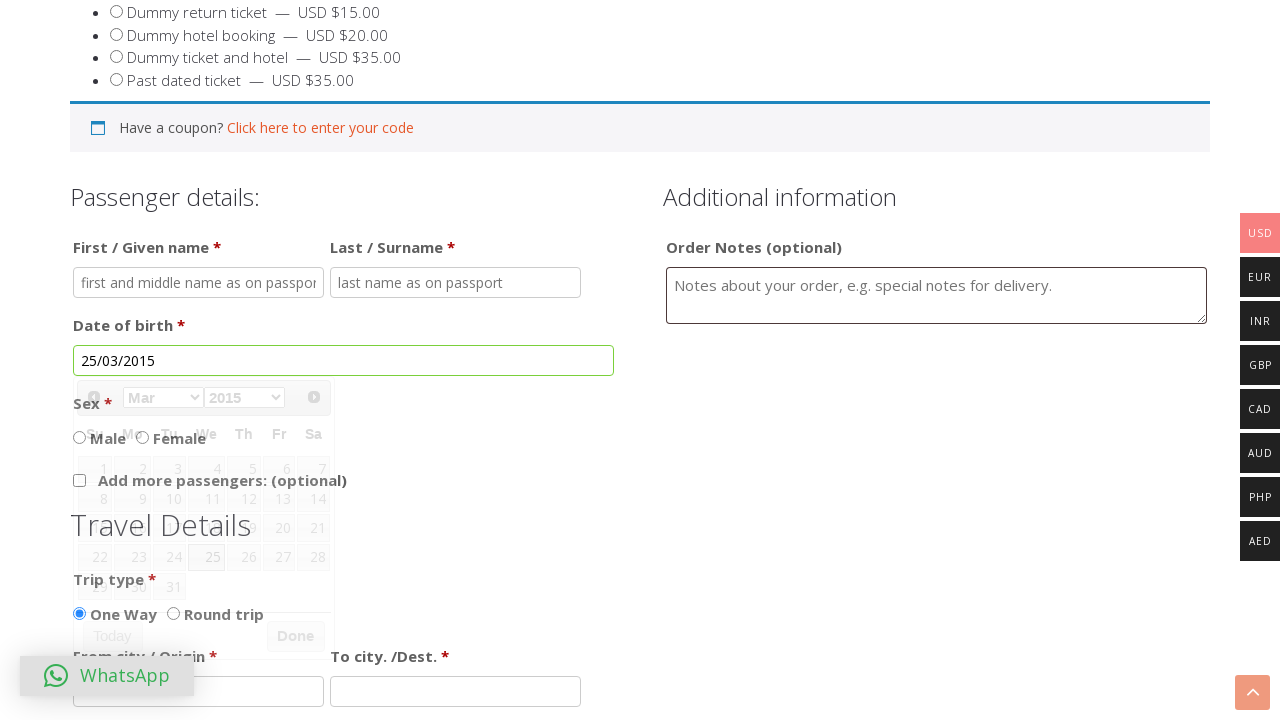

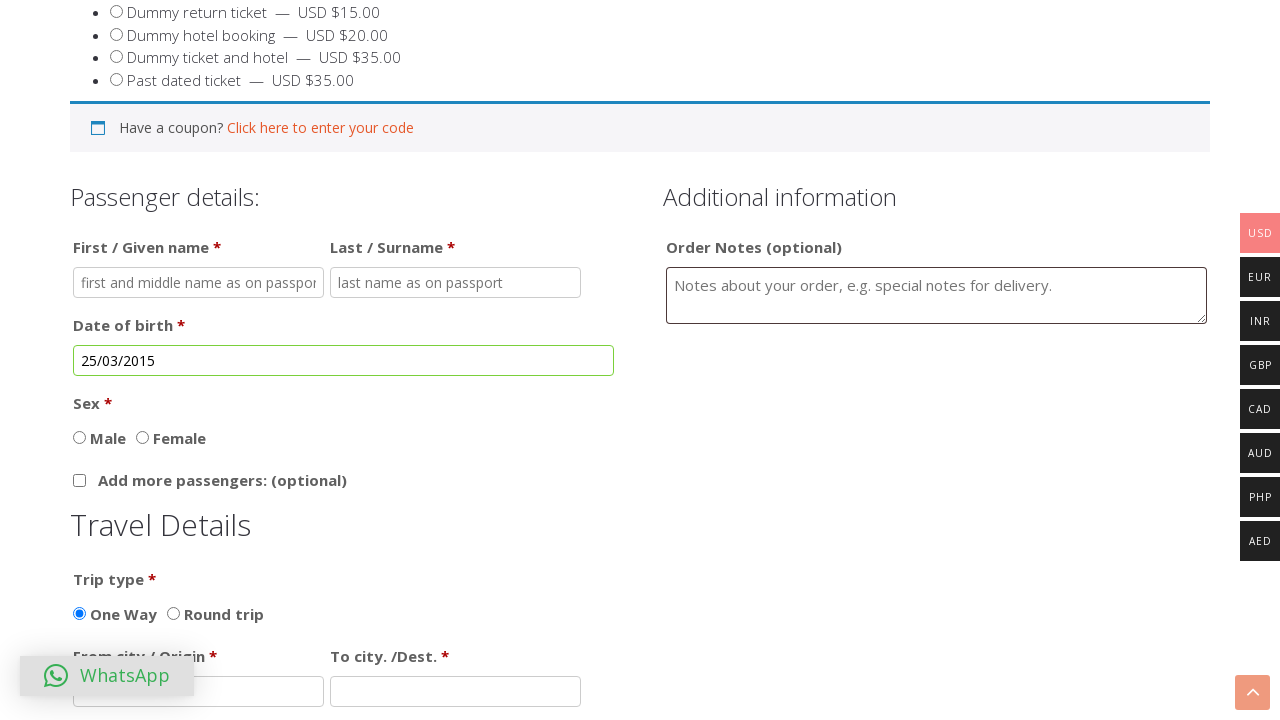